Tests opening a new browser tab by clicking the tab button and verifying content in the new tab

Starting URL: https://demoqa.com/browser-windows

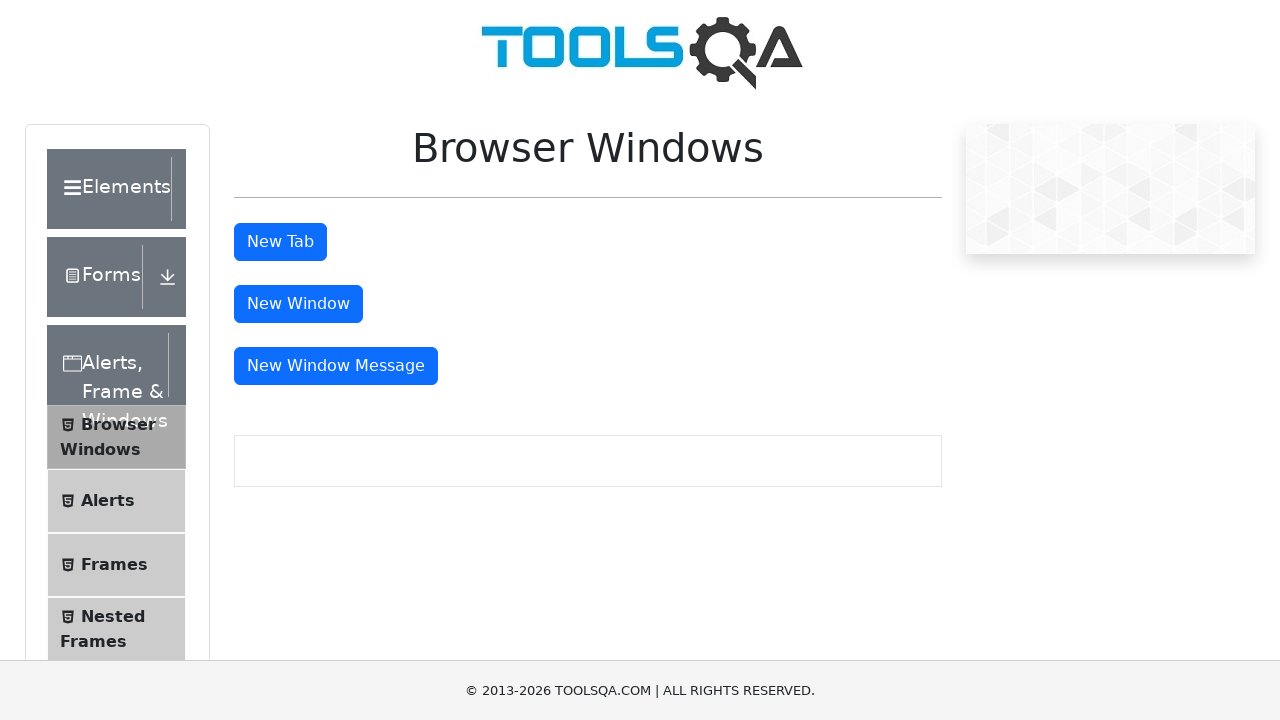

Clicked tab button to open new browser tab at (280, 242) on #tabButton
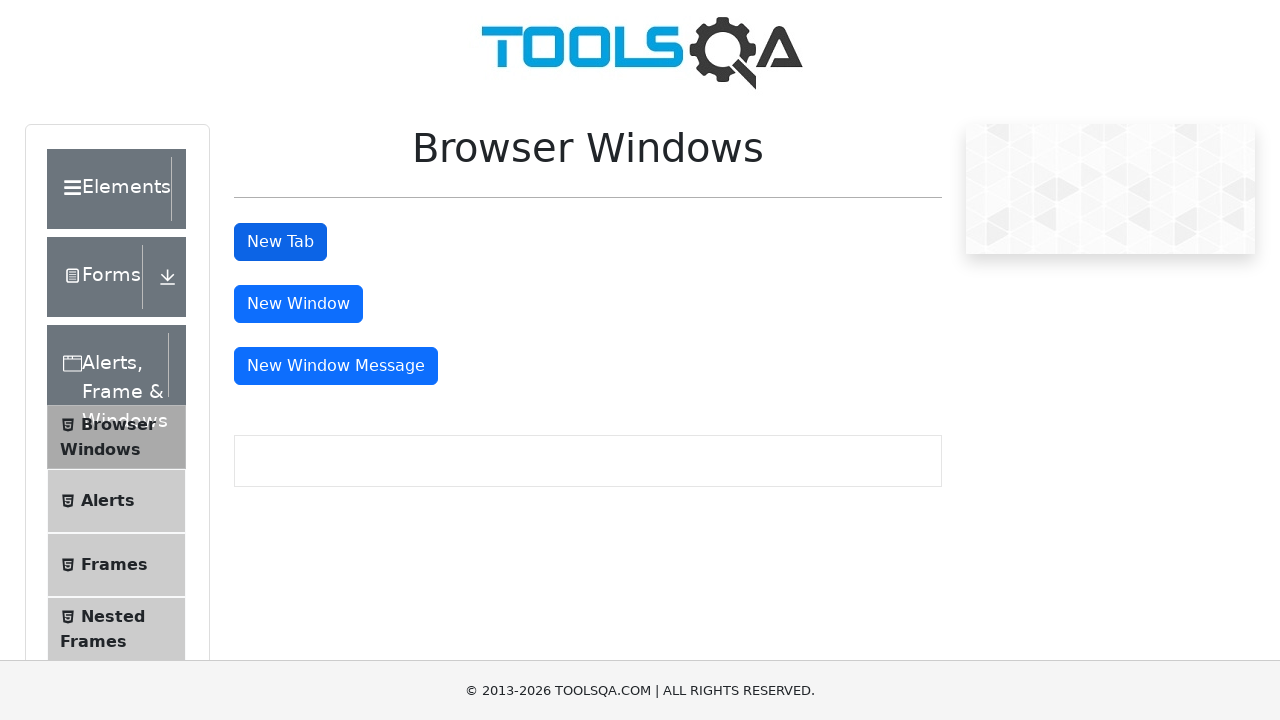

New tab opened and page object captured
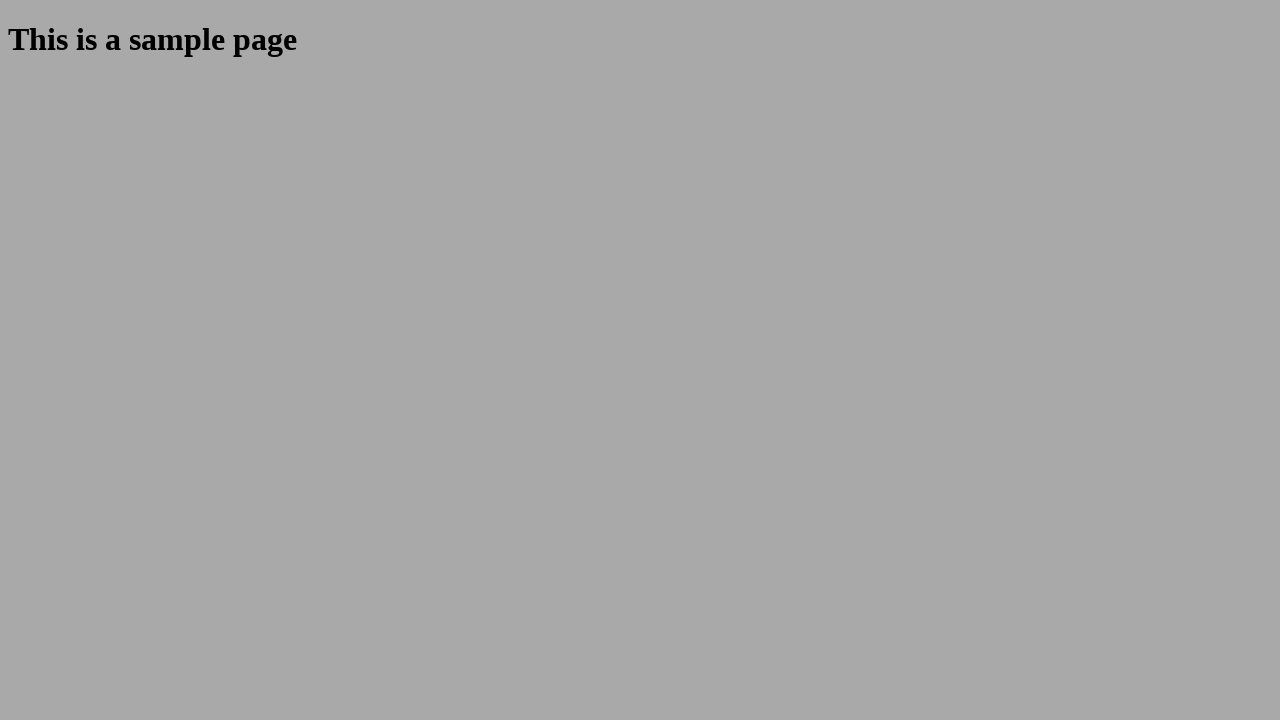

Sample heading element loaded in new tab
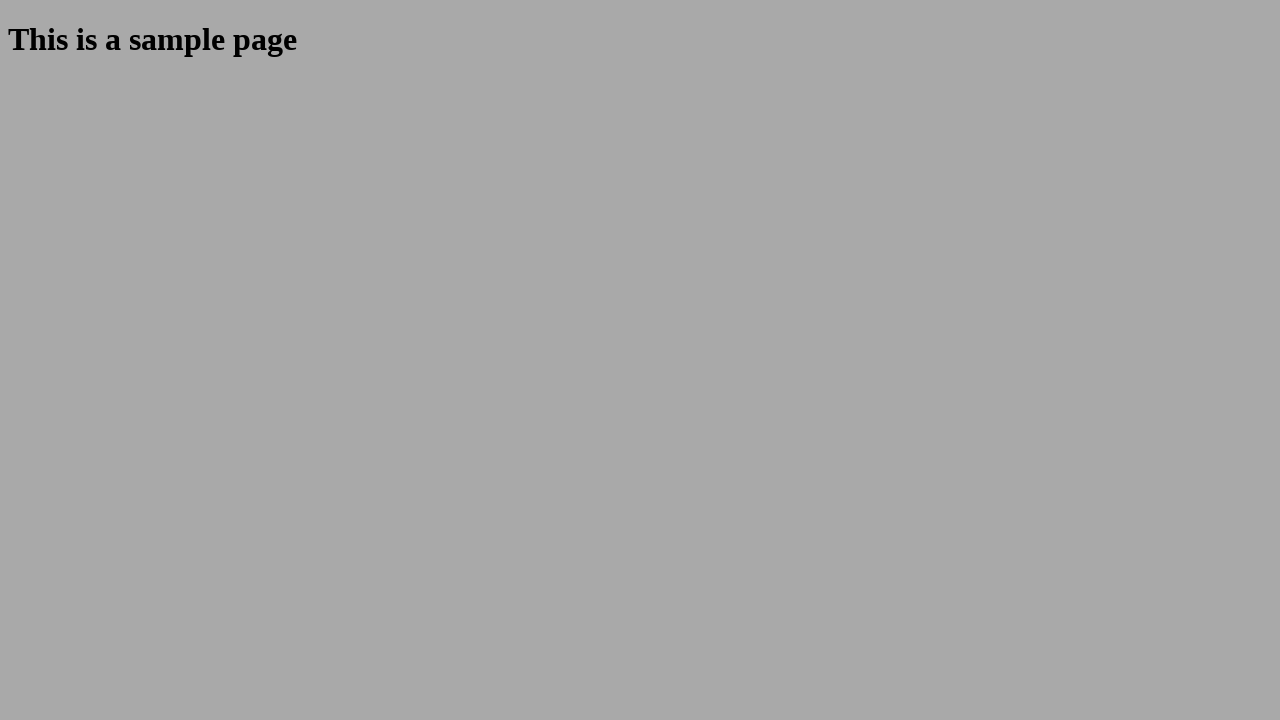

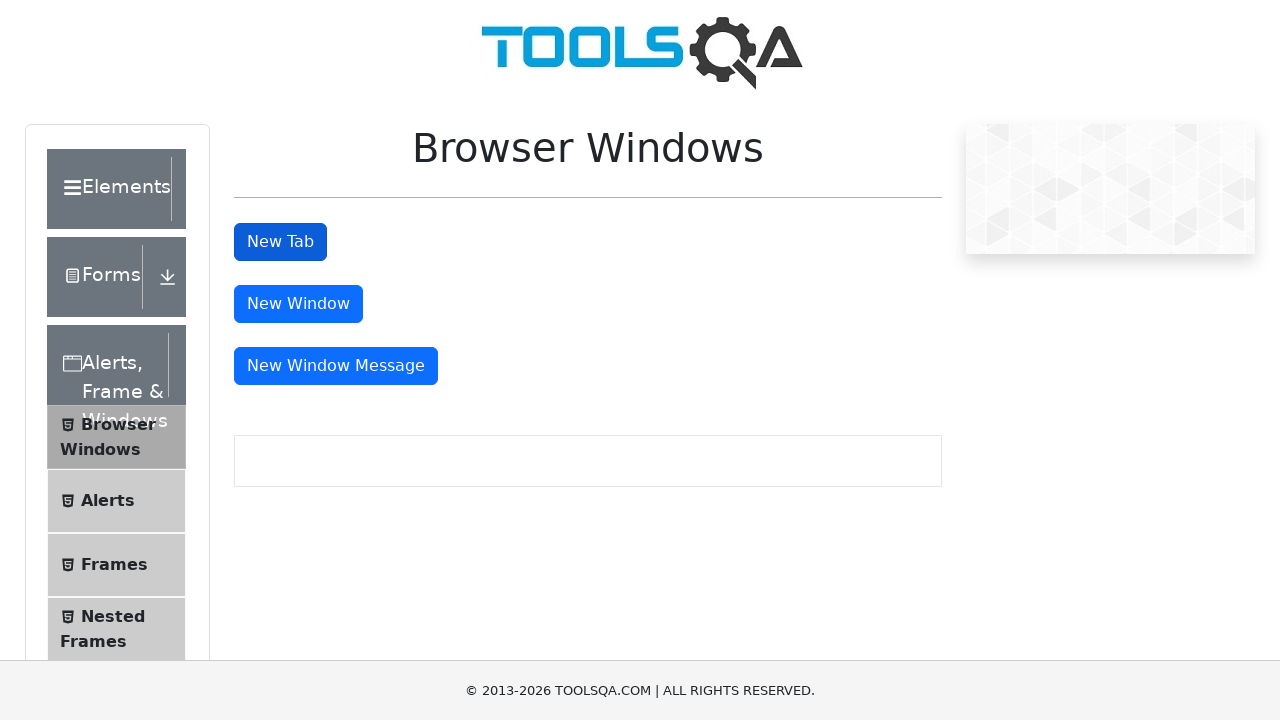